Tests the 12306 Chinese railway ticket search functionality by entering departure city (Nanjing South), arrival city (Hangzhou East), selecting a time range, and clicking to search for the next day's trains.

Starting URL: https://kyfw.12306.cn/otn/leftTicket/init

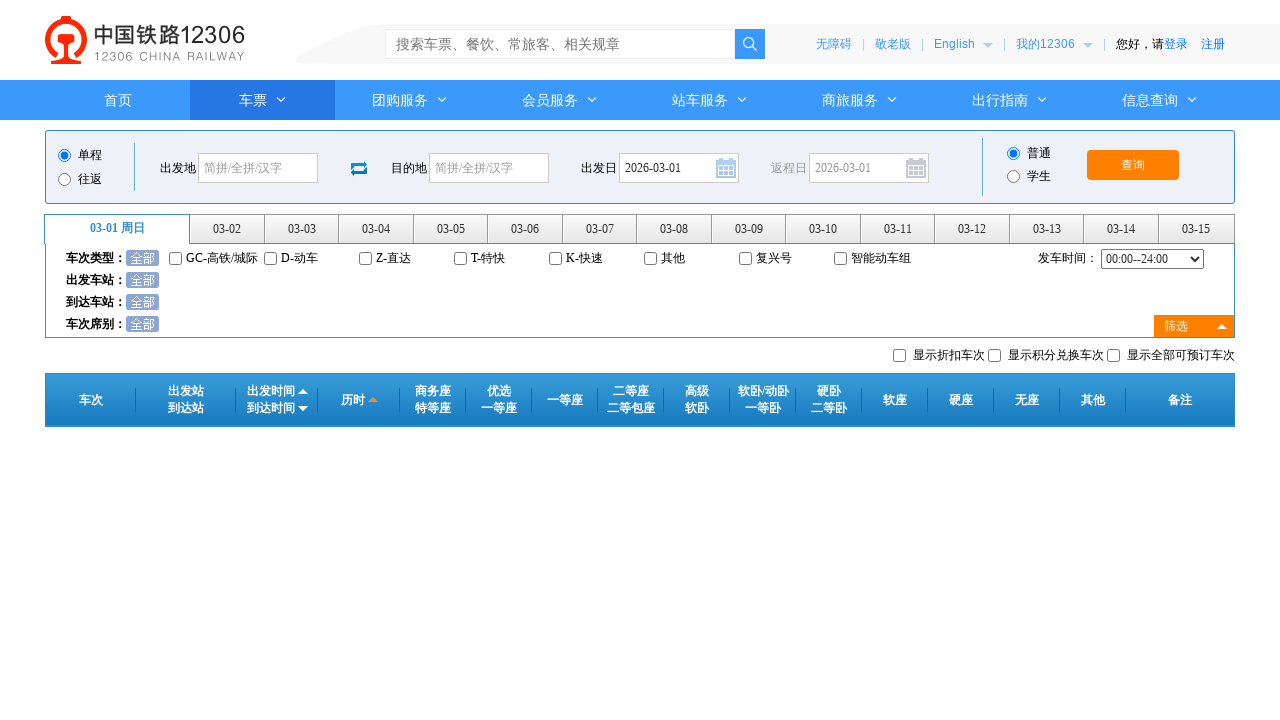

Clicked departure station input field at (258, 168) on #fromStationText
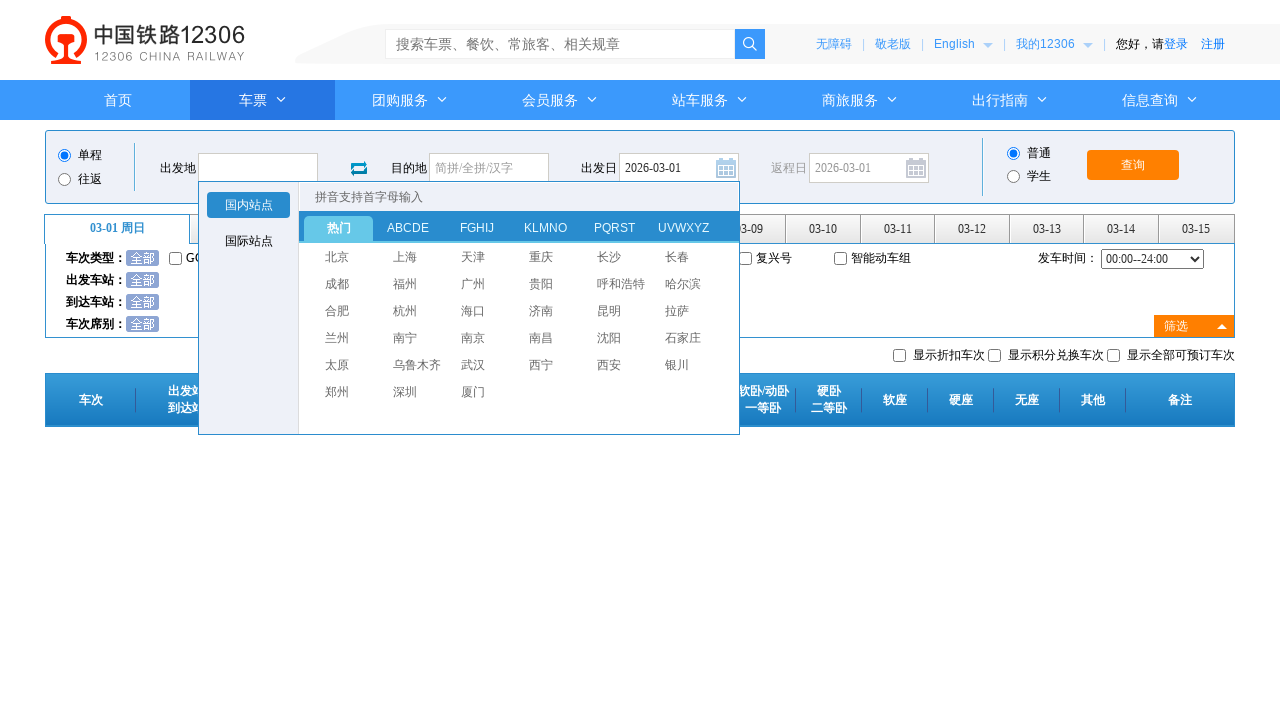

Cleared departure station field on #fromStationText
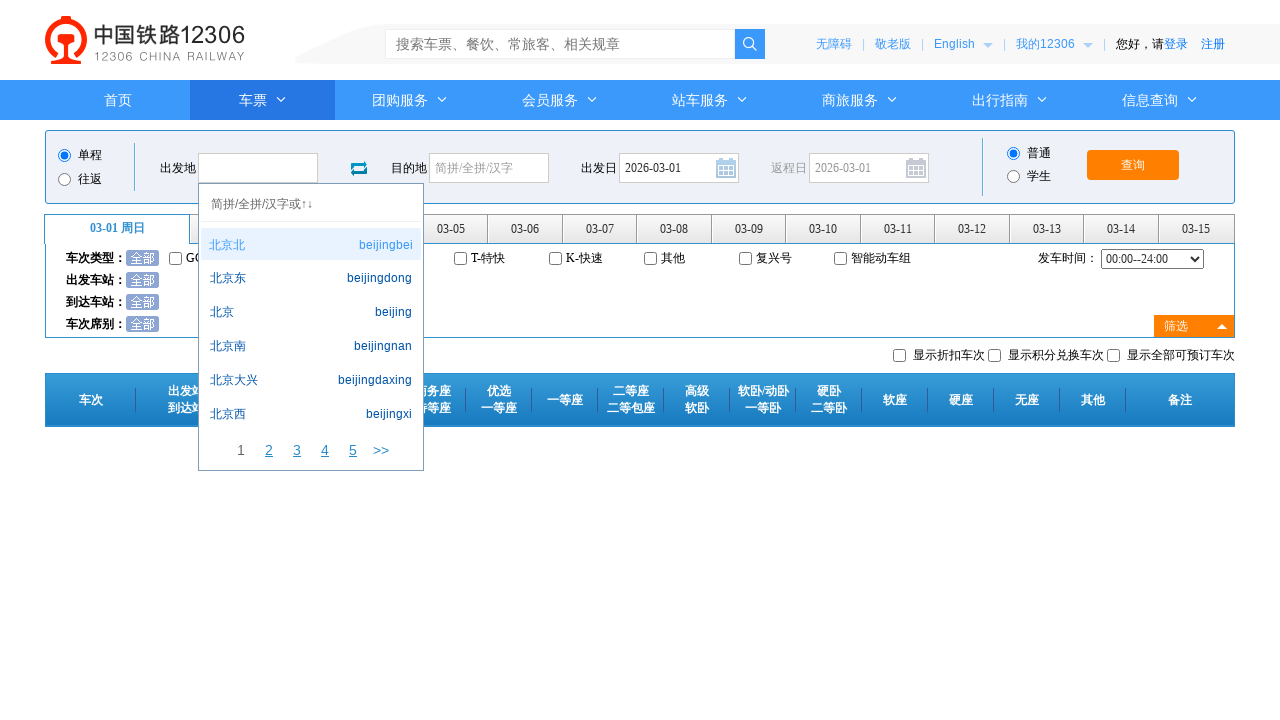

Filled departure station with 'Nanjing South' (南京南) on #fromStationText
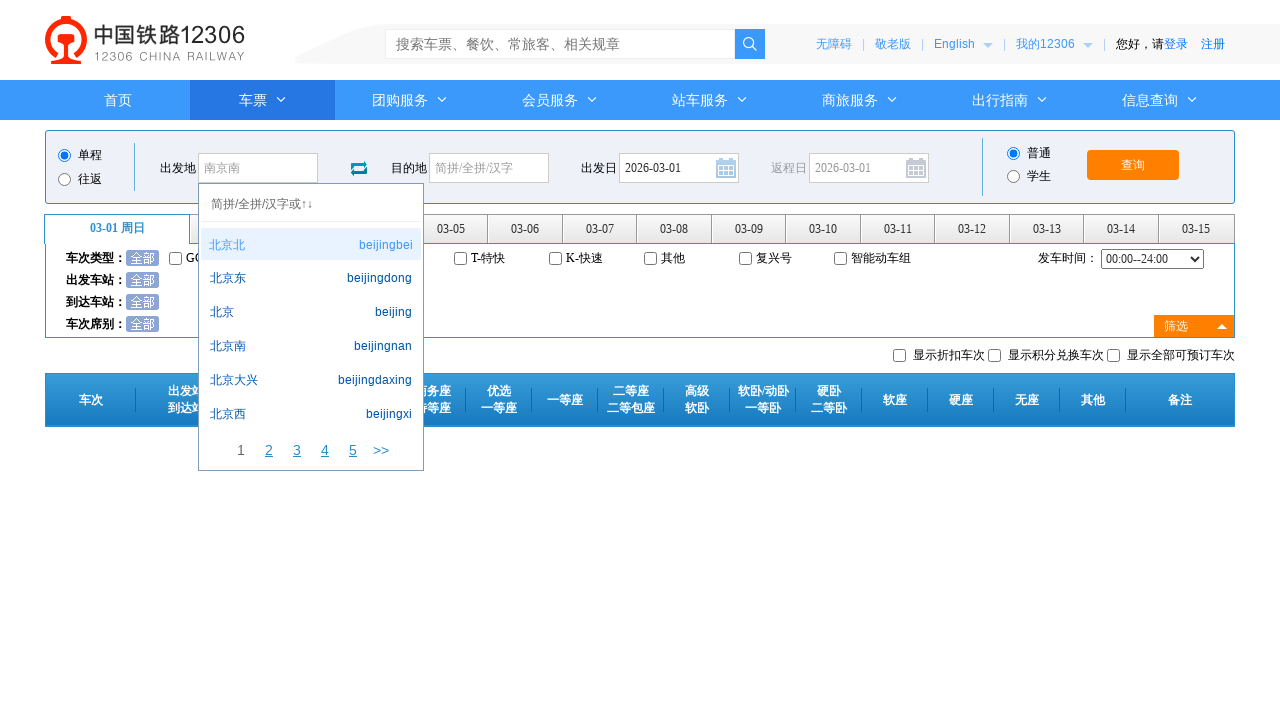

Pressed Enter to confirm departure station selection
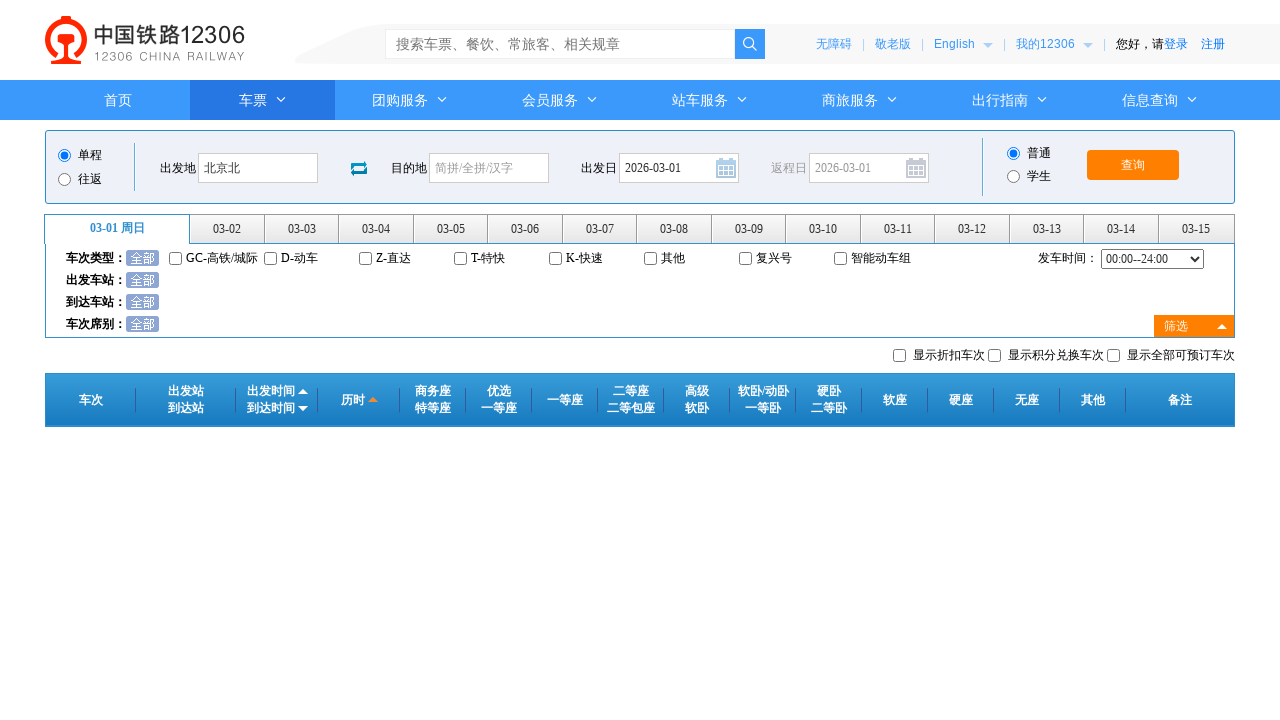

Clicked arrival station input field at (489, 168) on #toStationText
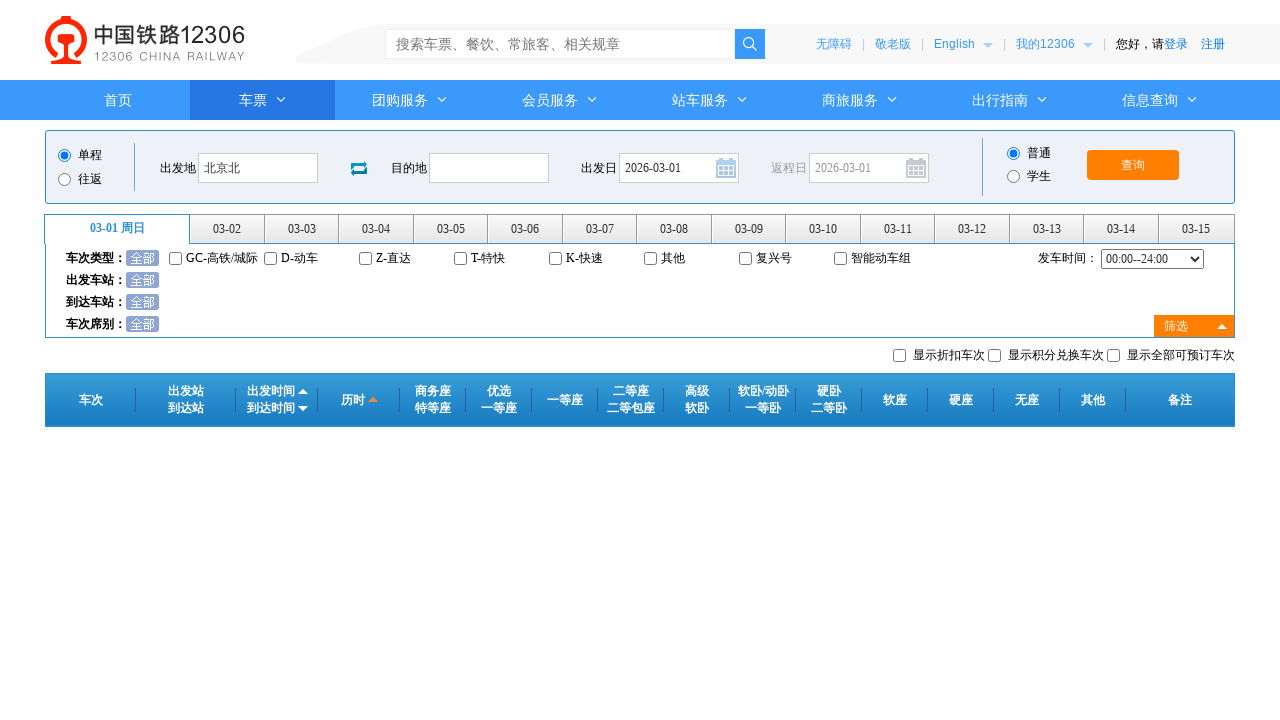

Cleared arrival station field on #toStationText
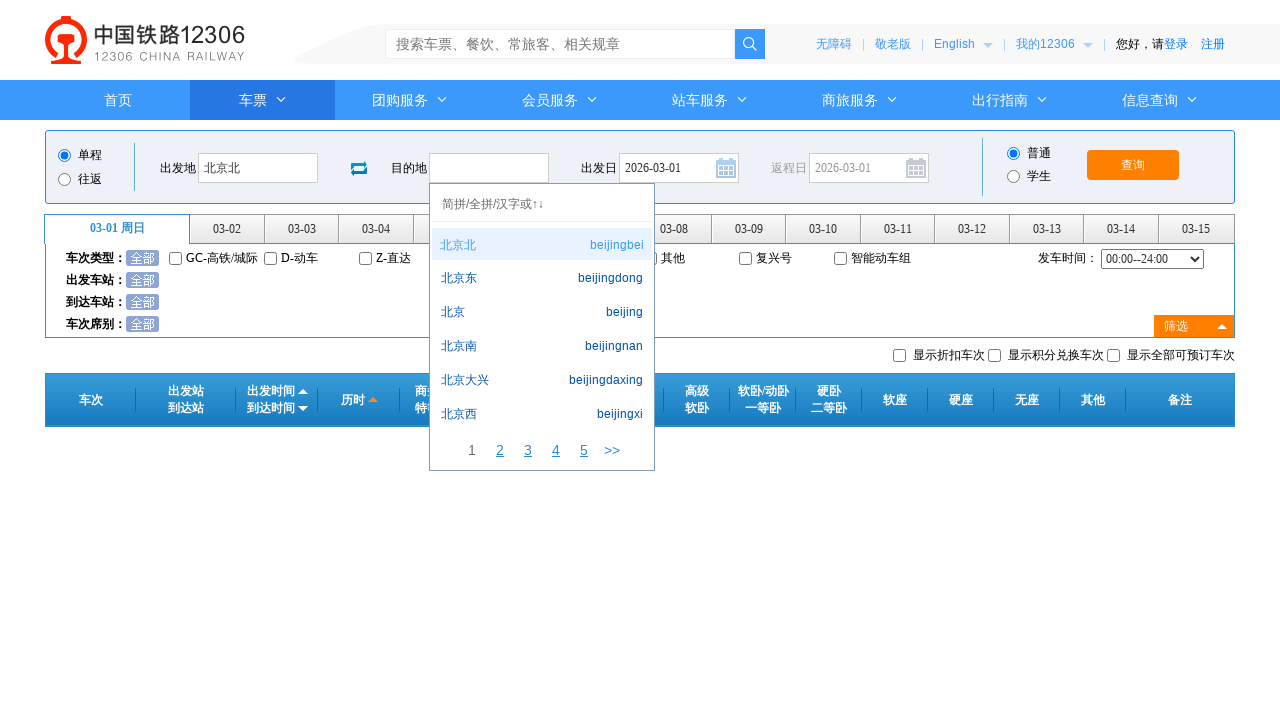

Filled arrival station with 'Hangzhou East' (杭州东) on #toStationText
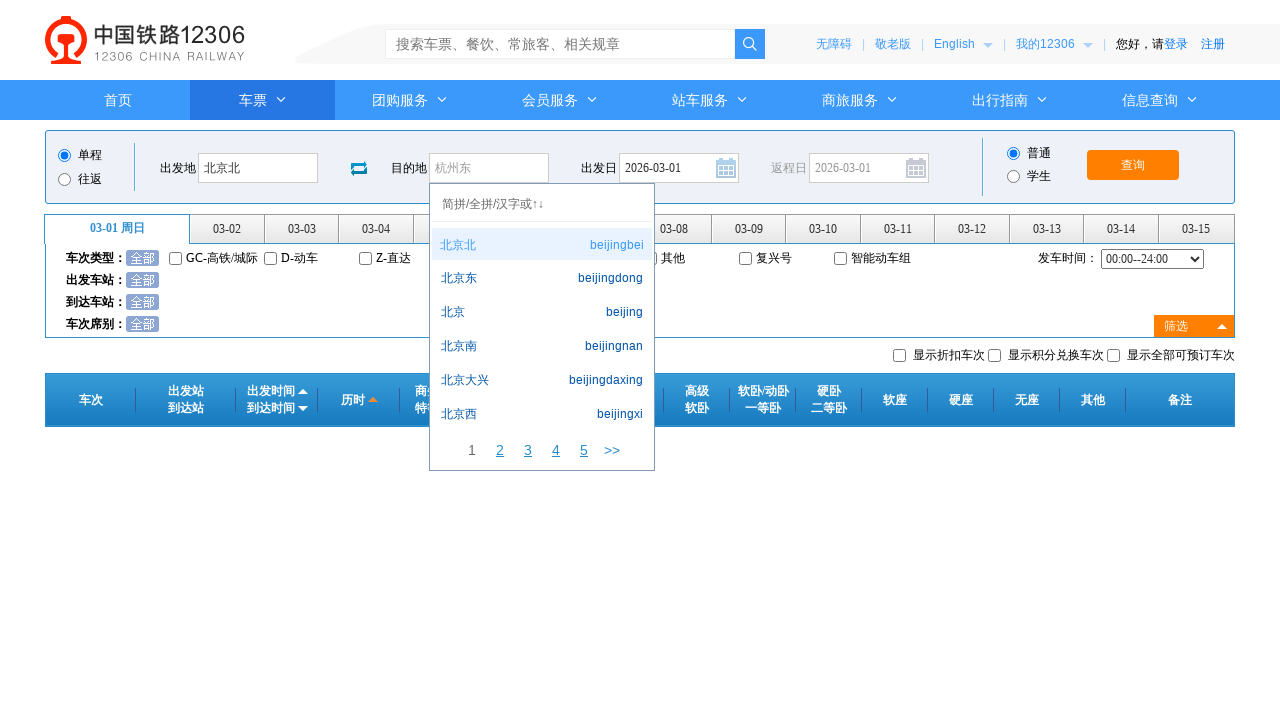

Pressed Enter to confirm arrival station selection
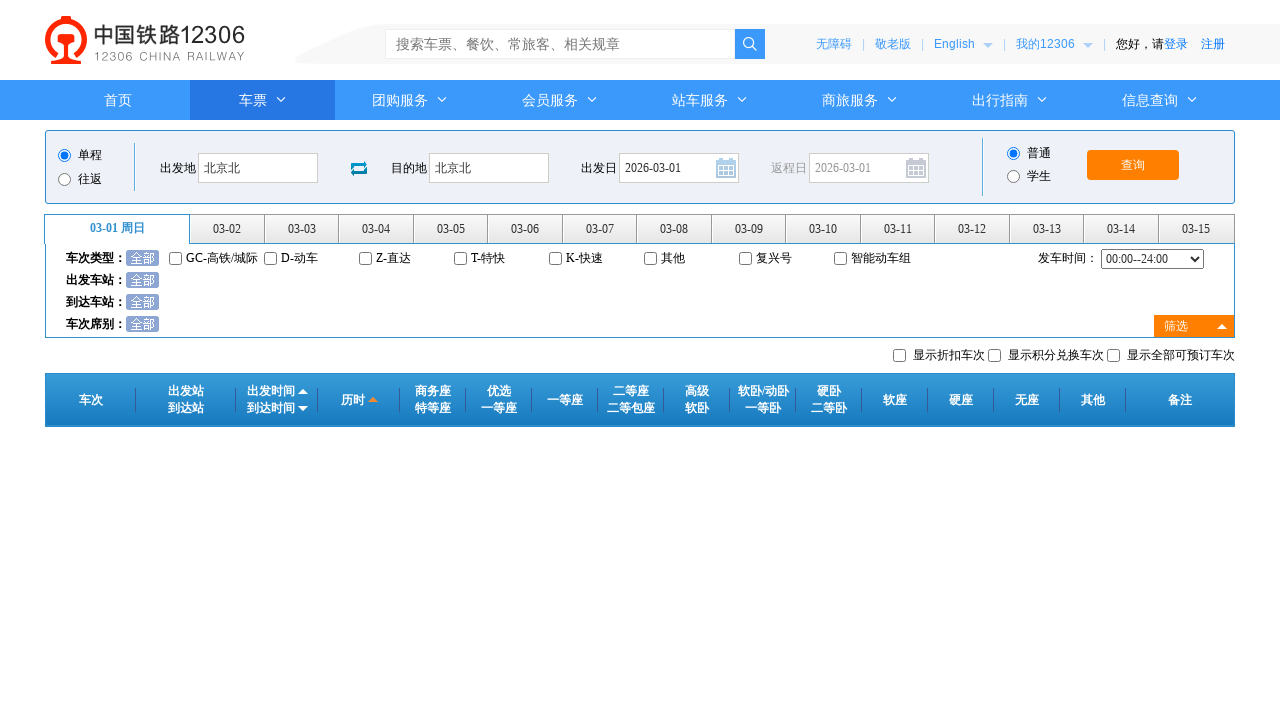

Selected departure time range 06:00--12:00 on #cc_start_time
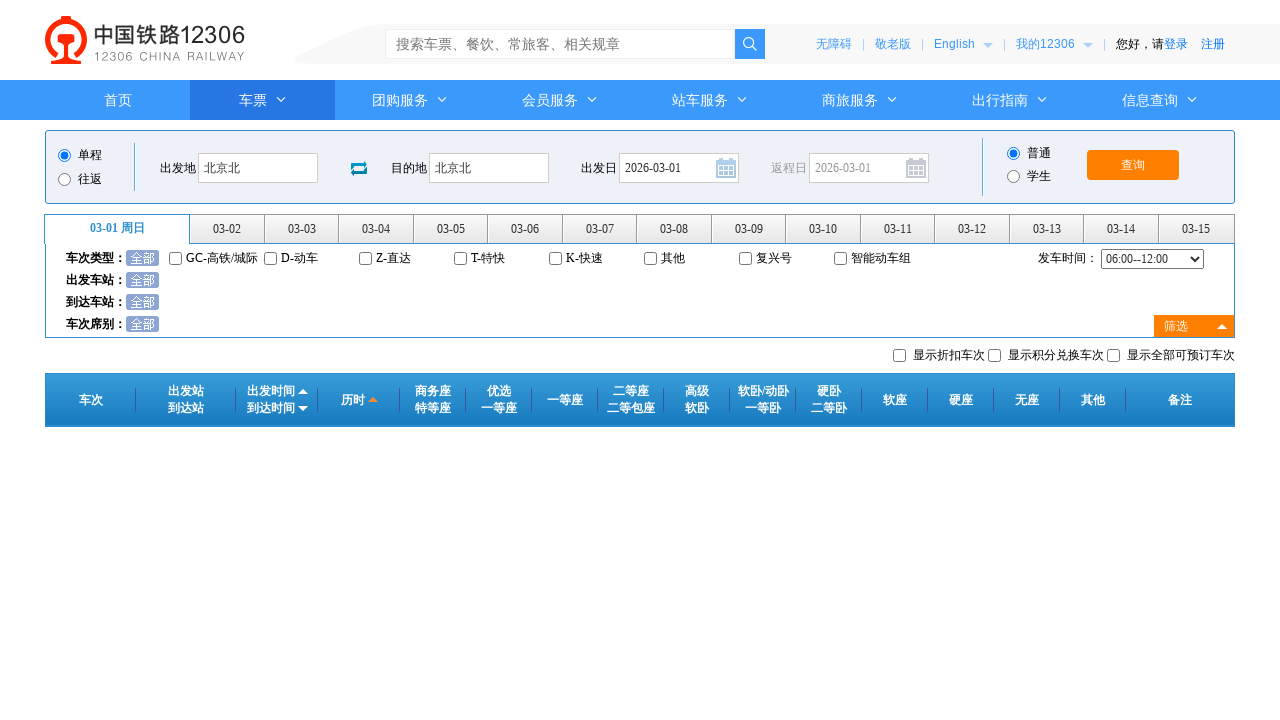

Clicked on tomorrow's date in the date range selector at (228, 229) on #date_range li:nth-child(2)
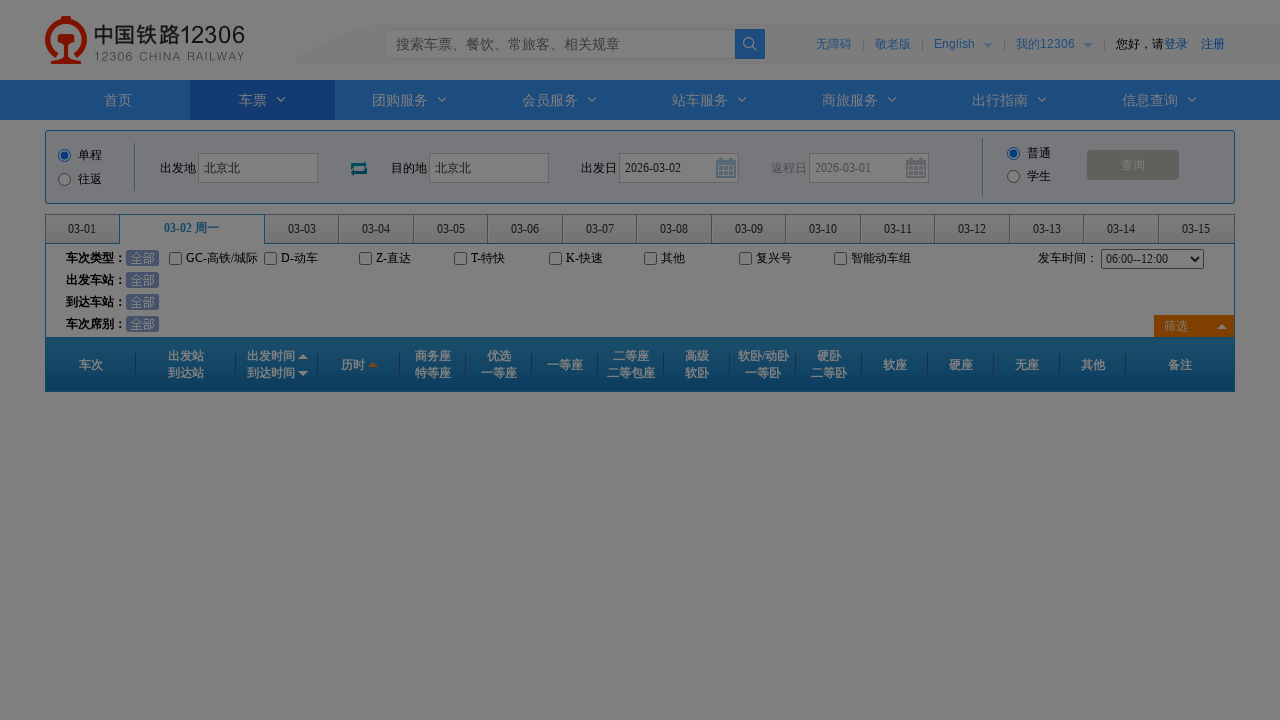

Search results loaded - train schedule table appeared
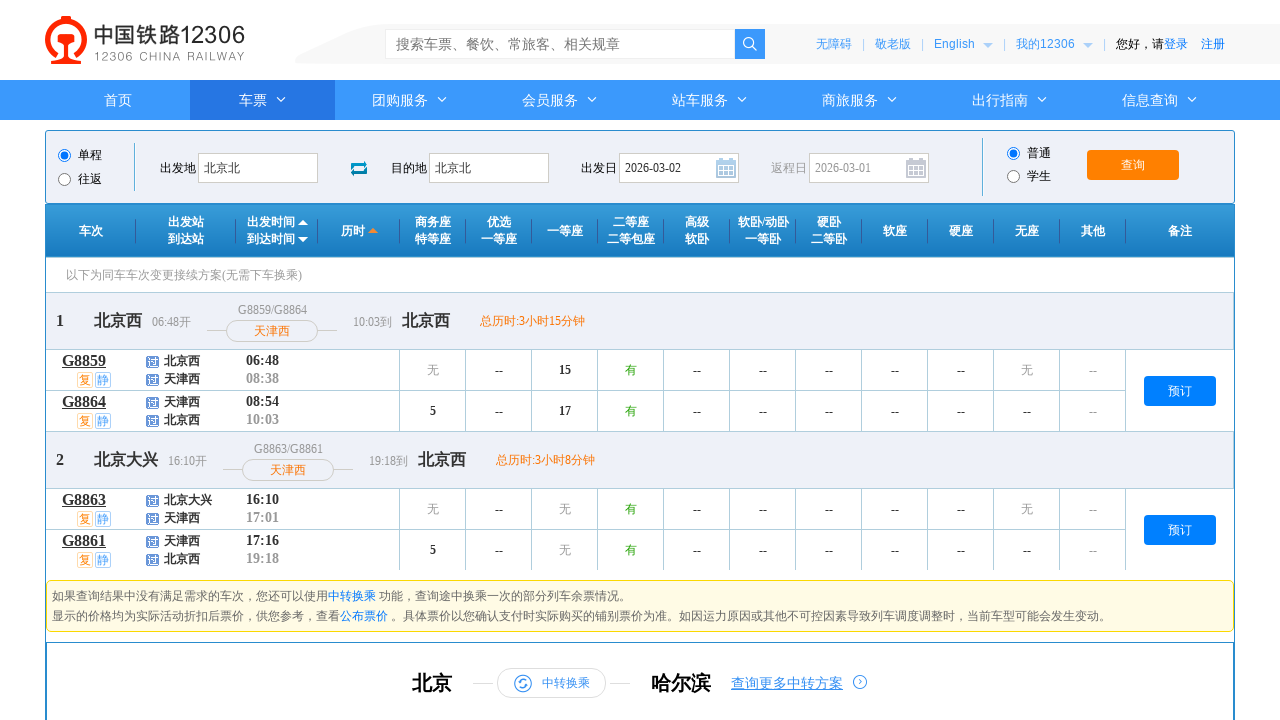

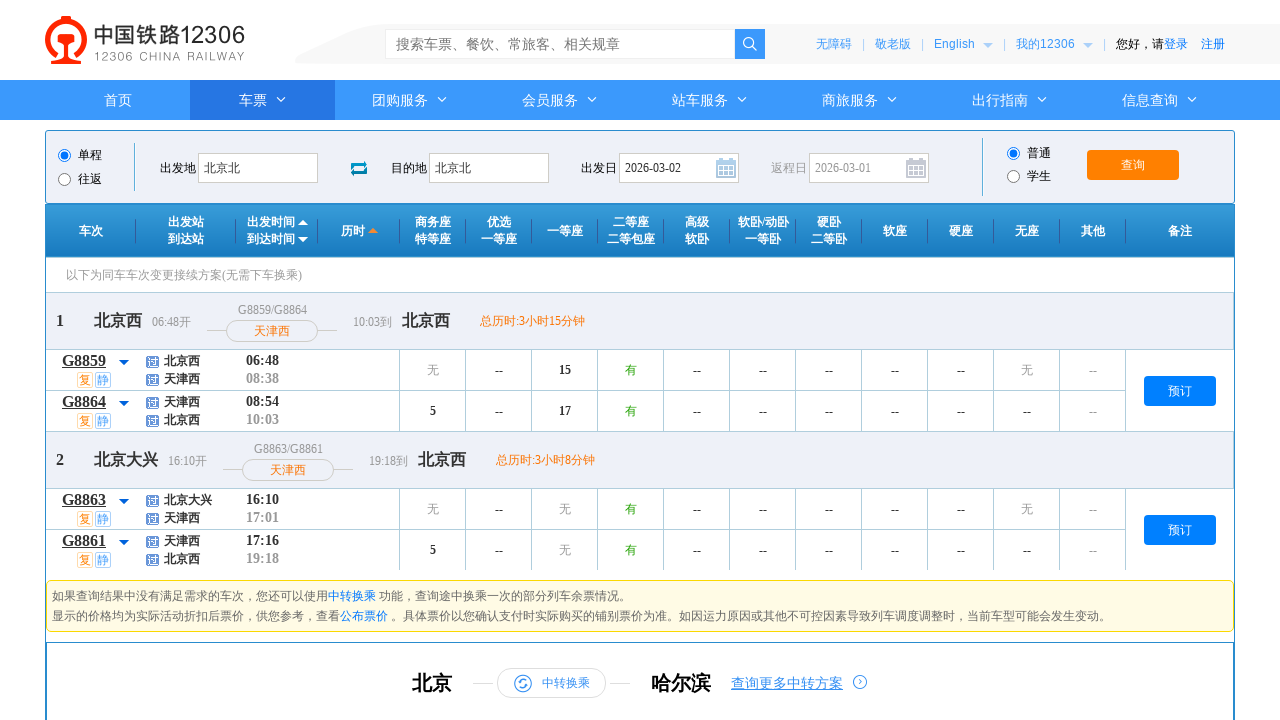